Tests dynamic dropdown selection for flight booking by selecting origin and destination cities

Starting URL: https://rahulshettyacademy.com/dropdownsPractise/

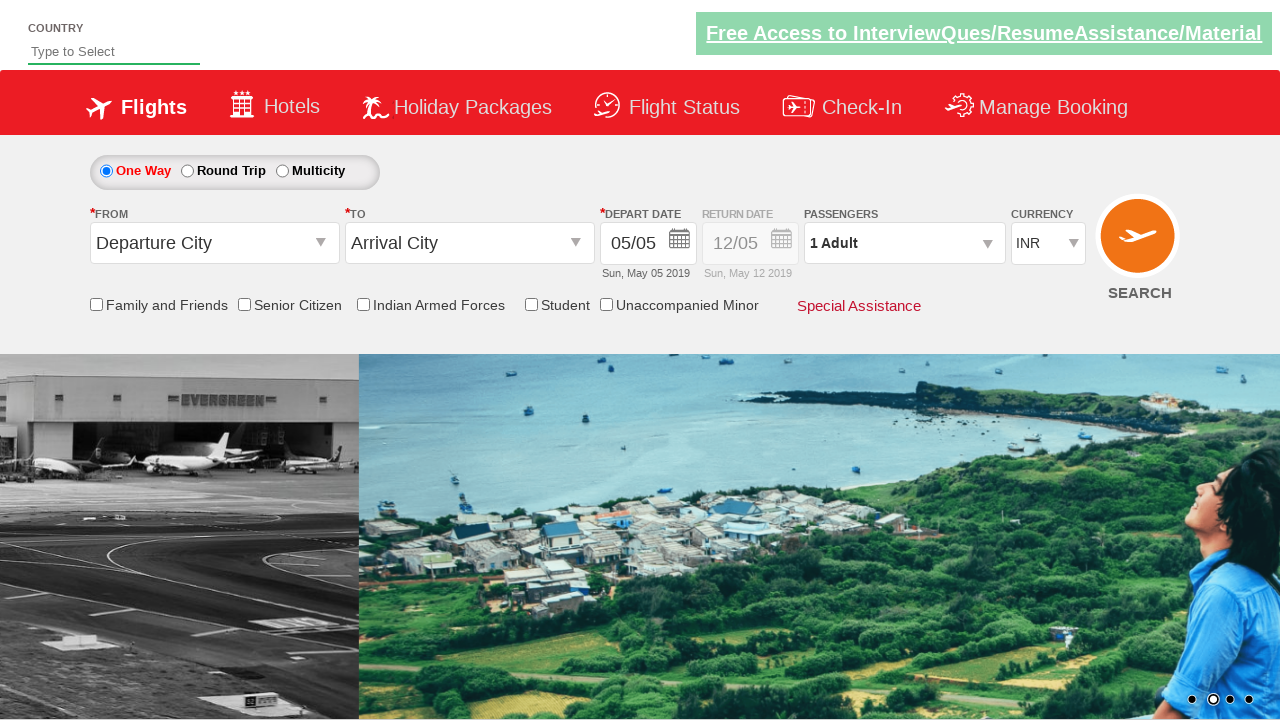

Clicked on origin station dropdown at (214, 243) on #ctl00_mainContent_ddl_originStation1_CTXT
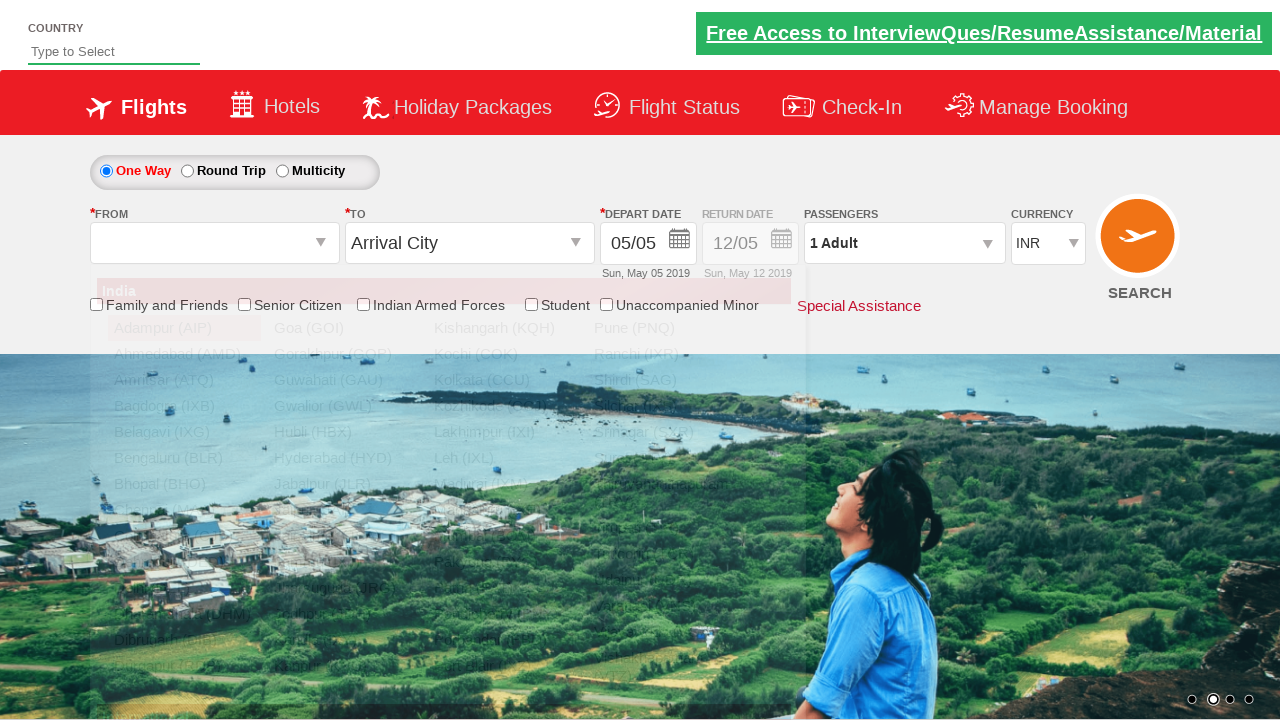

Selected Bengaluru (BLR) as origin city at (184, 458) on a[value='BLR']
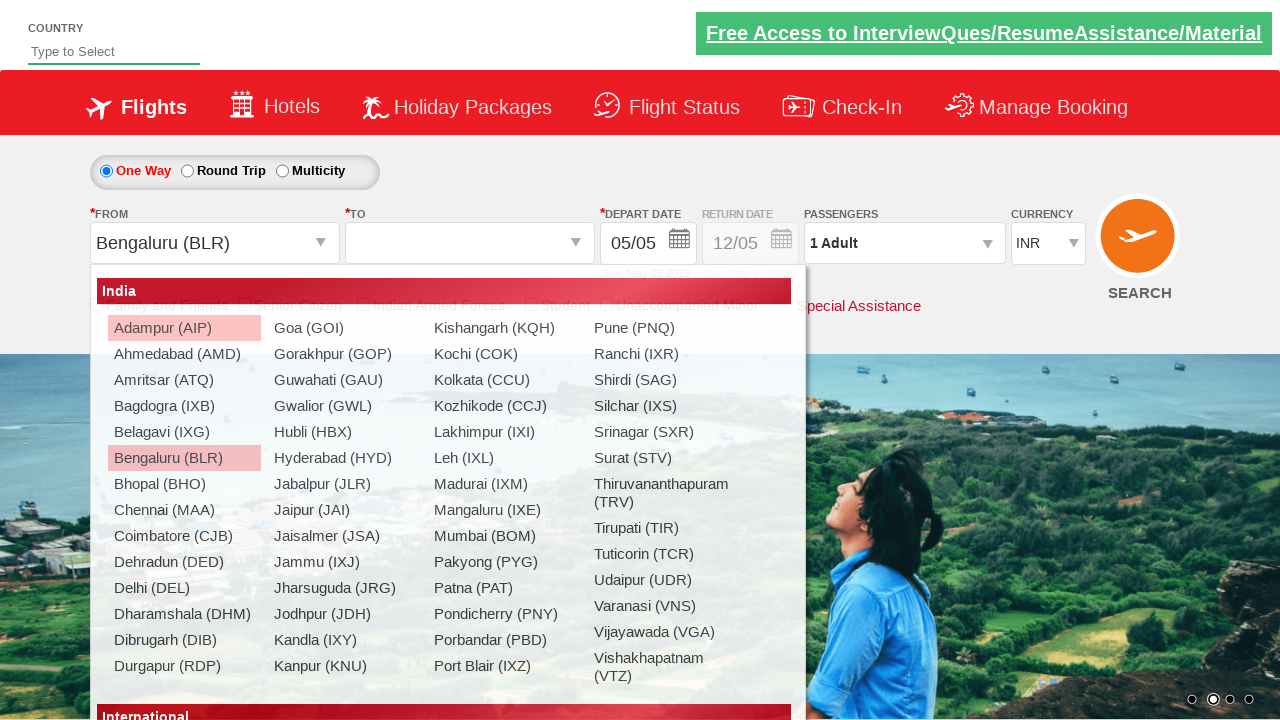

Clicked on destination station dropdown at (470, 243) on #ctl00_mainContent_ddl_destinationStation1_CTXT
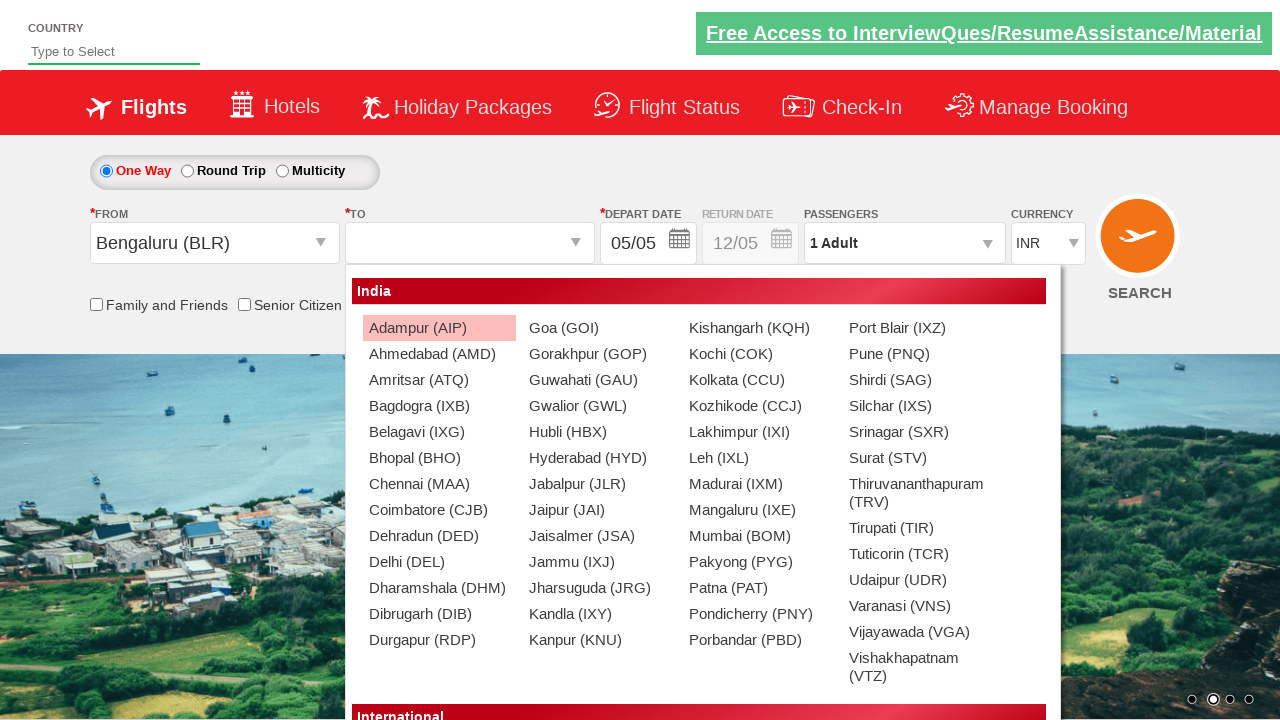

Selected Kanpur (KNU) as destination city at (599, 640) on div#glsctl00_mainContent_ddl_destinationStation1_CTNR a[value='KNU']
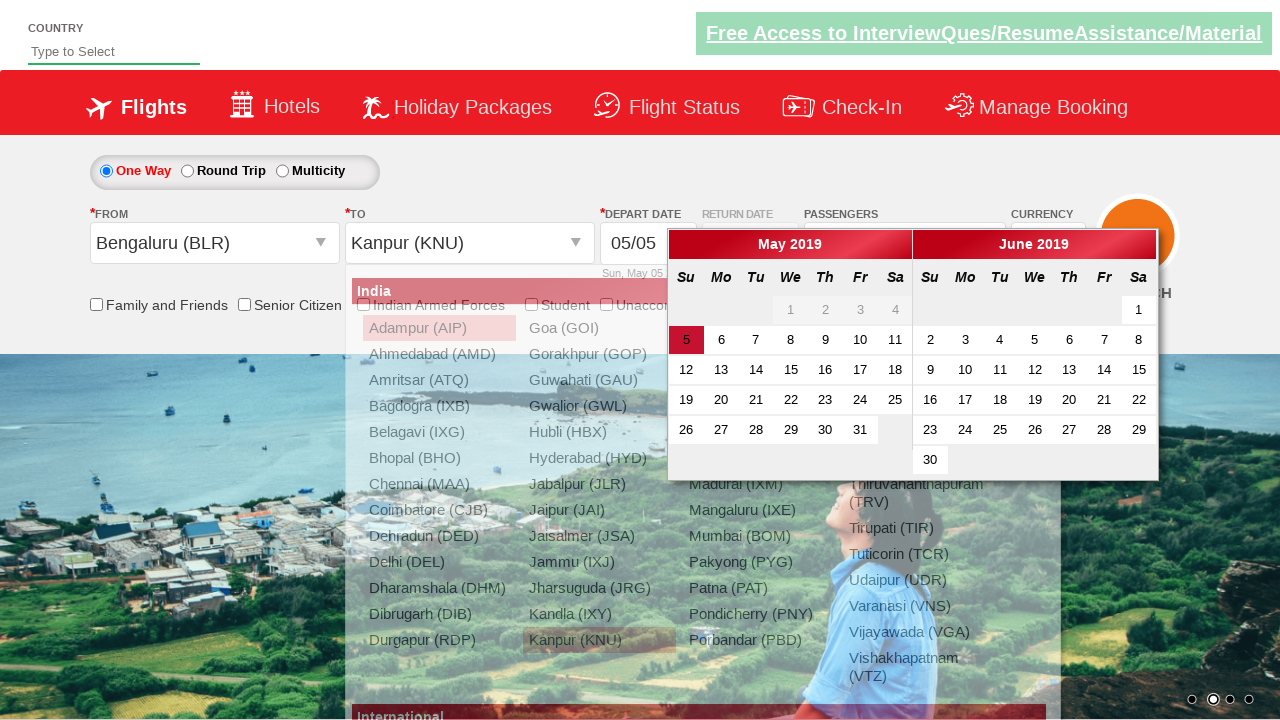

Retrieved destination field value for verification
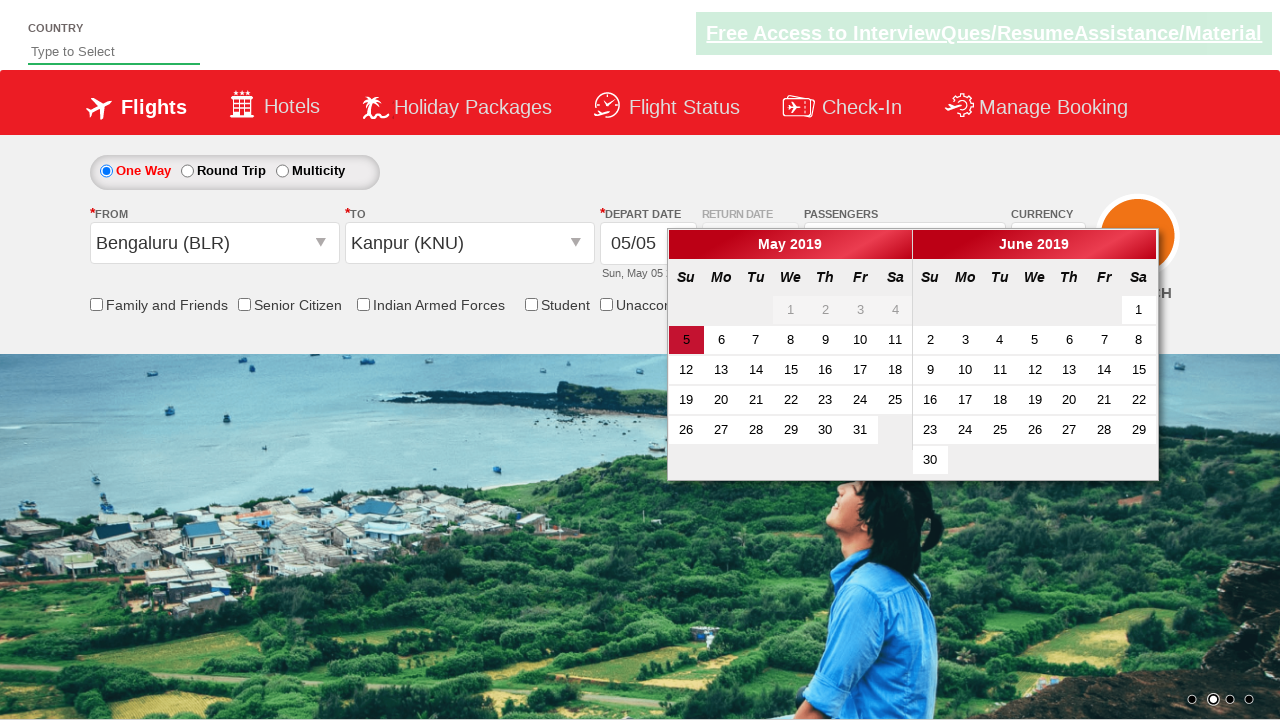

Verified destination field contains 'Kanpur (KNU)'
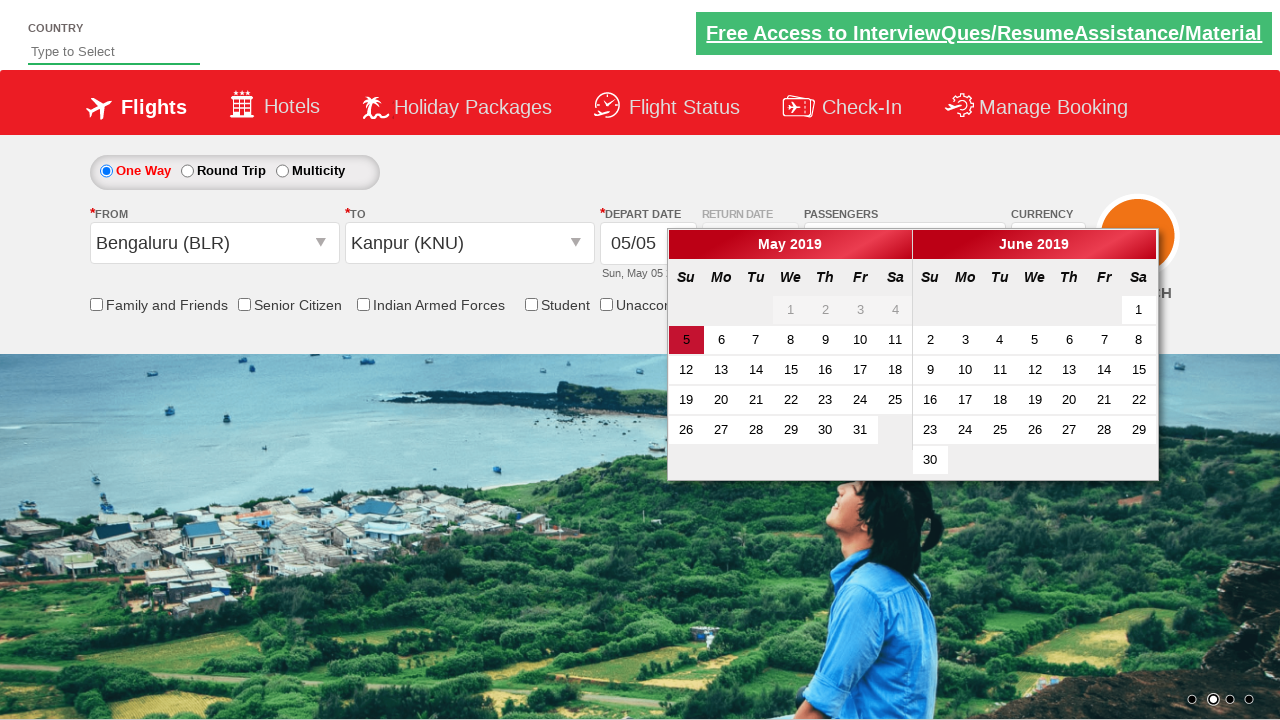

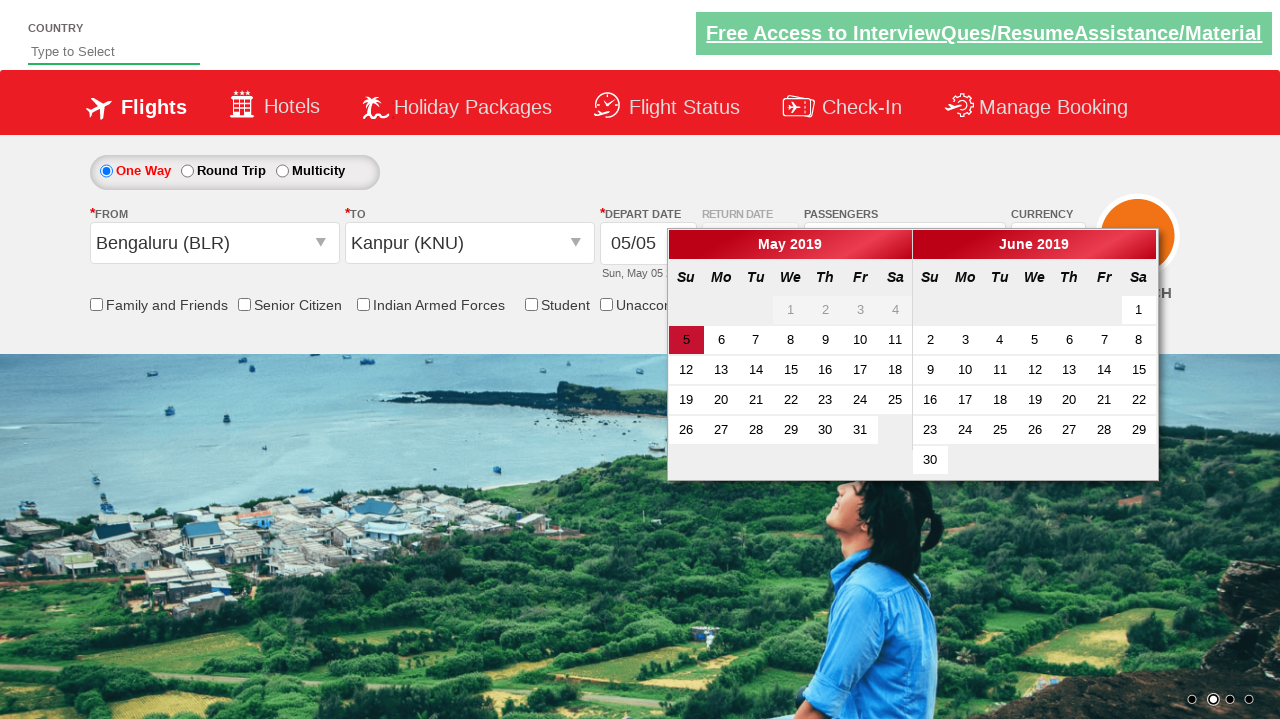